Tests a complete flight booking flow on BlazeDemo - selects departure and destination cities, chooses a flight, fills in passenger and payment details, and confirms the booking

Starting URL: https://blazedemo.com/

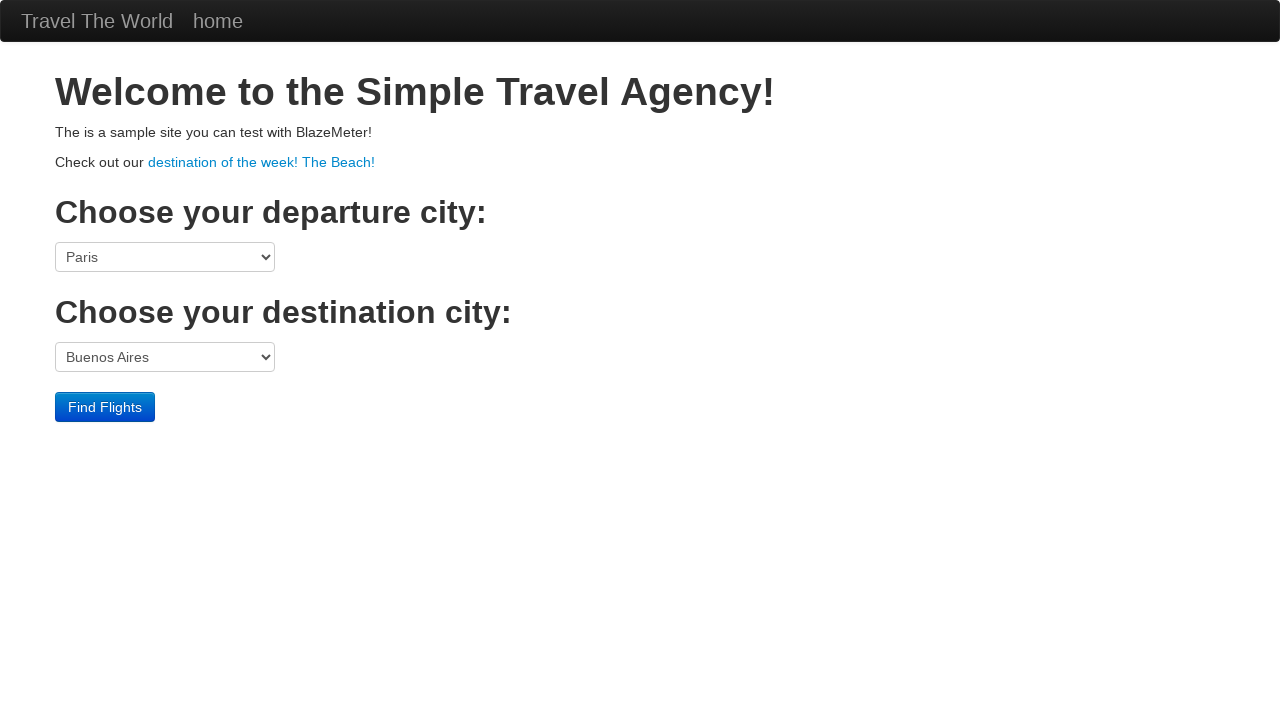

Selected Portland as departure city on select[name='fromPort']
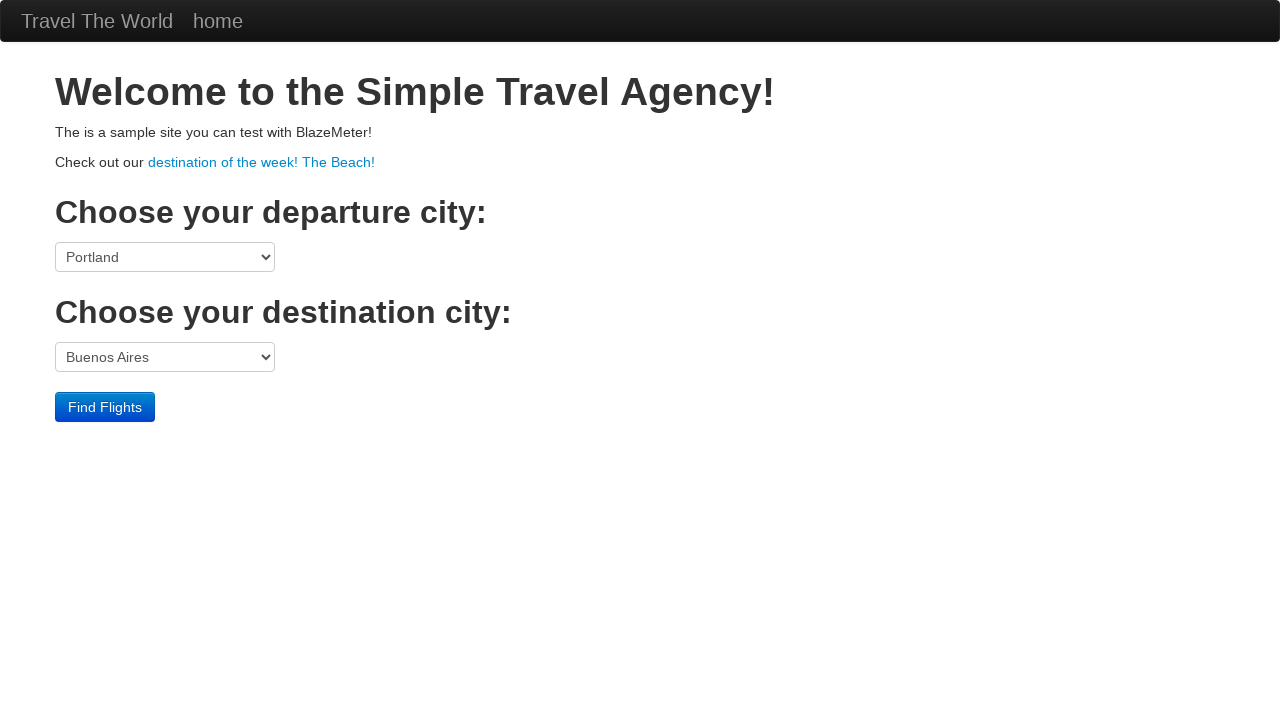

Selected Dublin as destination city on select[name='toPort']
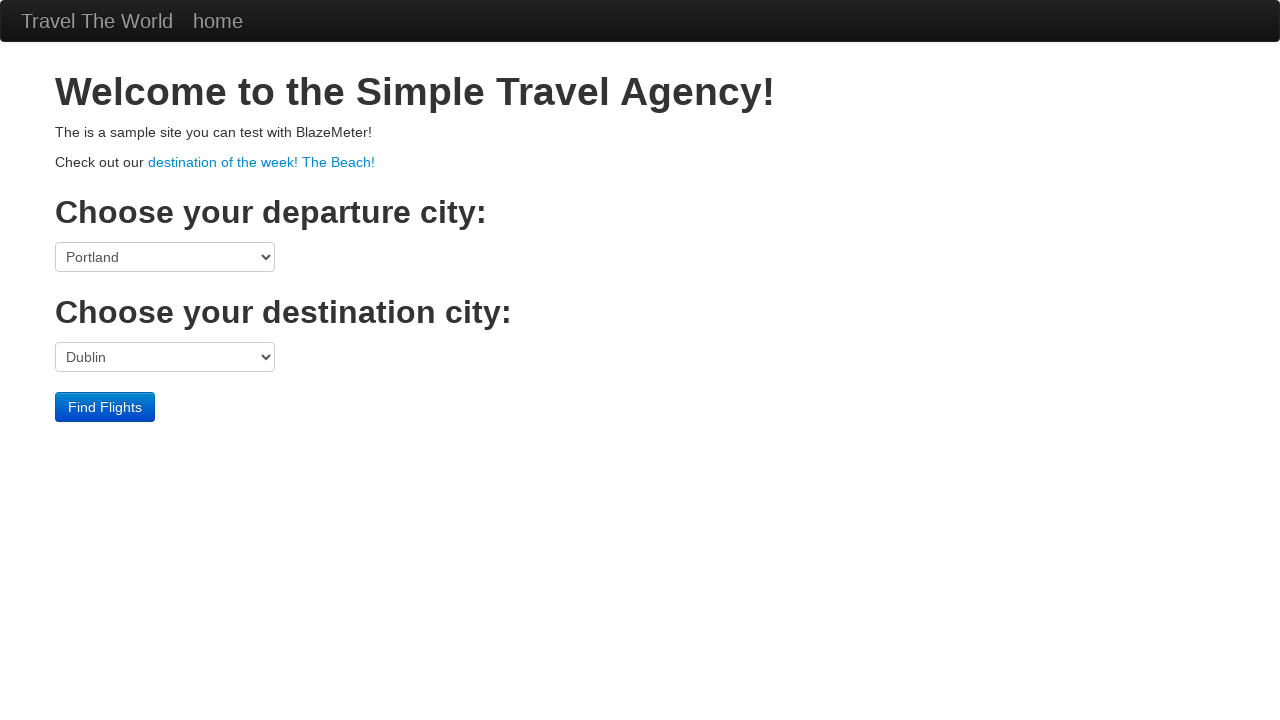

Clicked Find Flights button at (105, 407) on .btn-primary
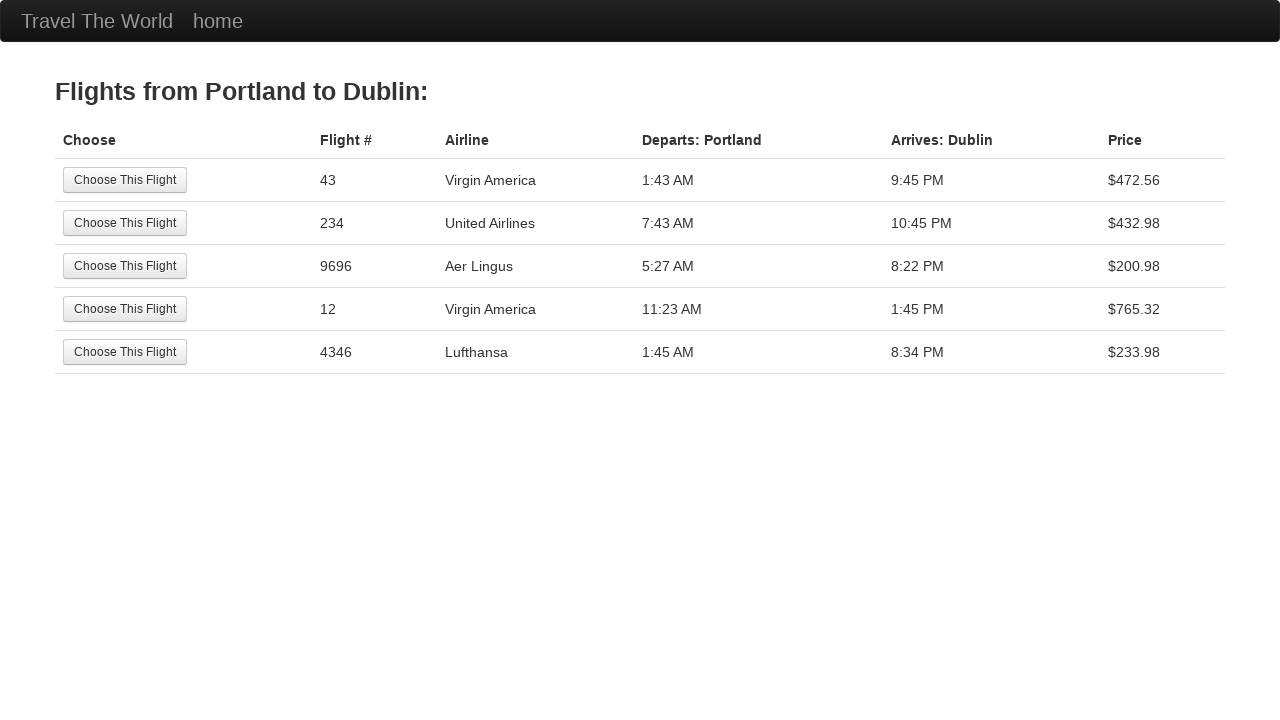

Selected the second flight option at (125, 223) on tr:nth-child(2) .btn
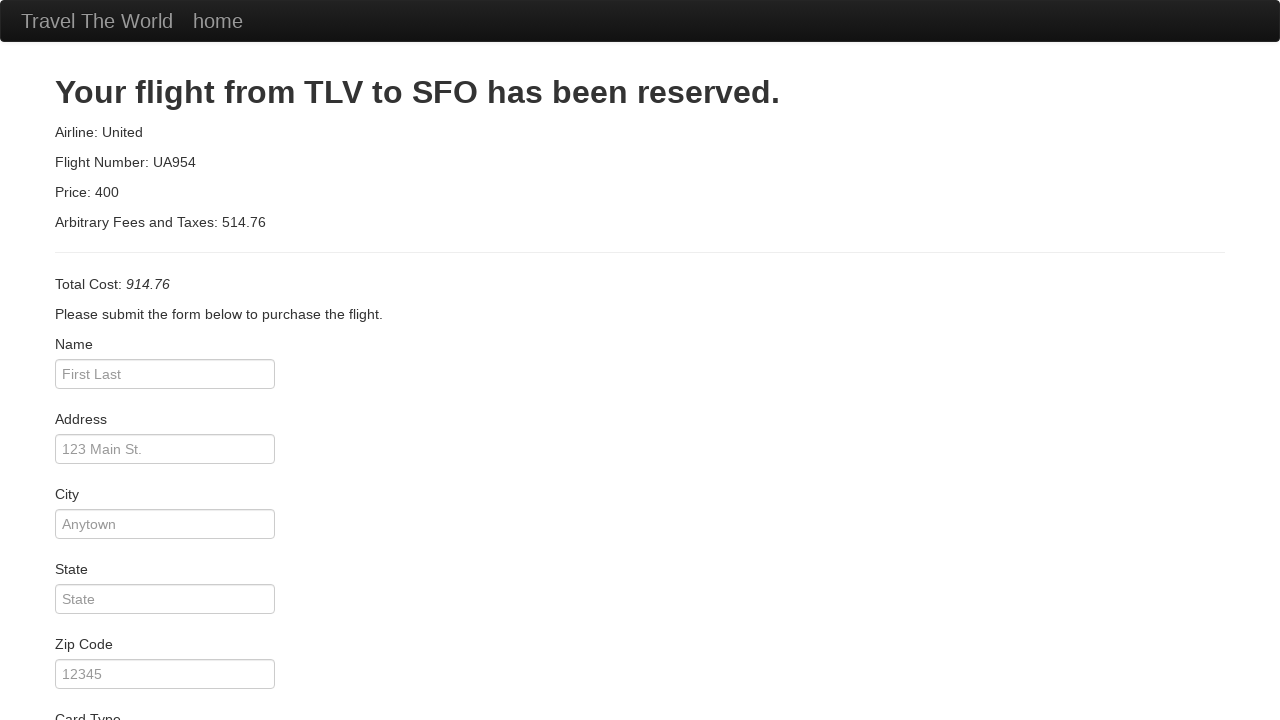

Clicked passenger name field at (165, 374) on #inputName
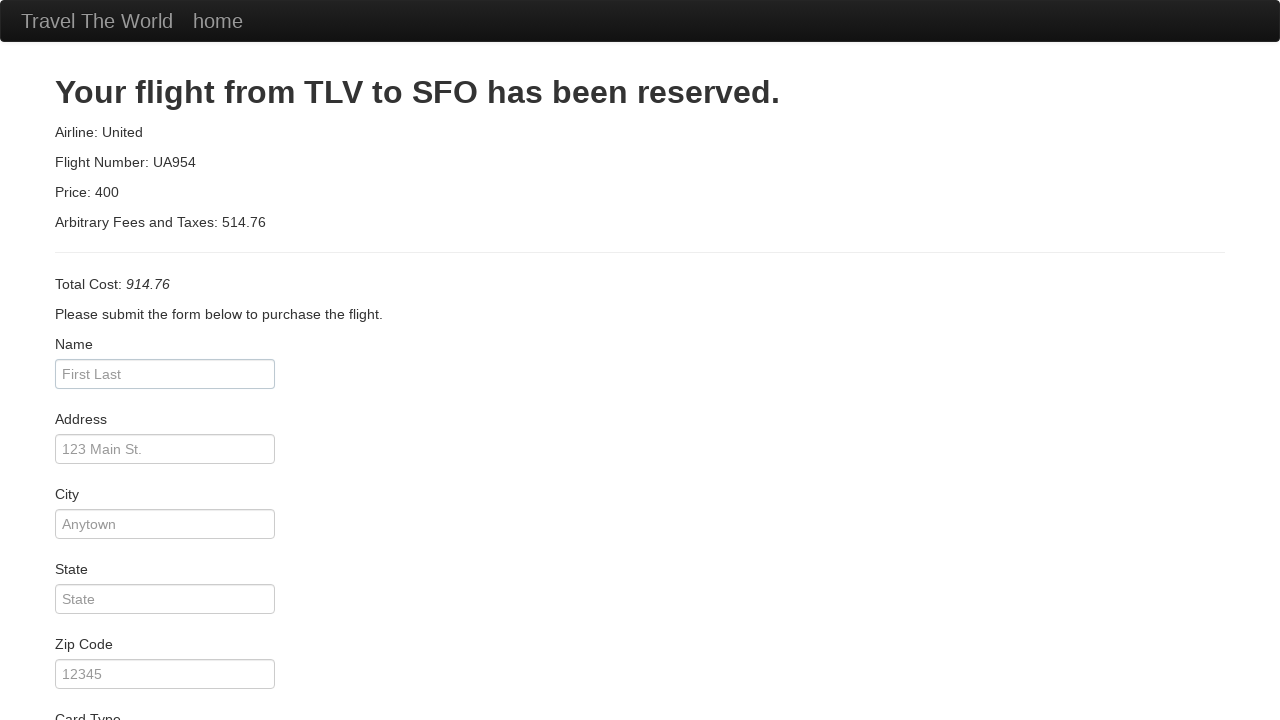

Filled in passenger name 'David' on #inputName
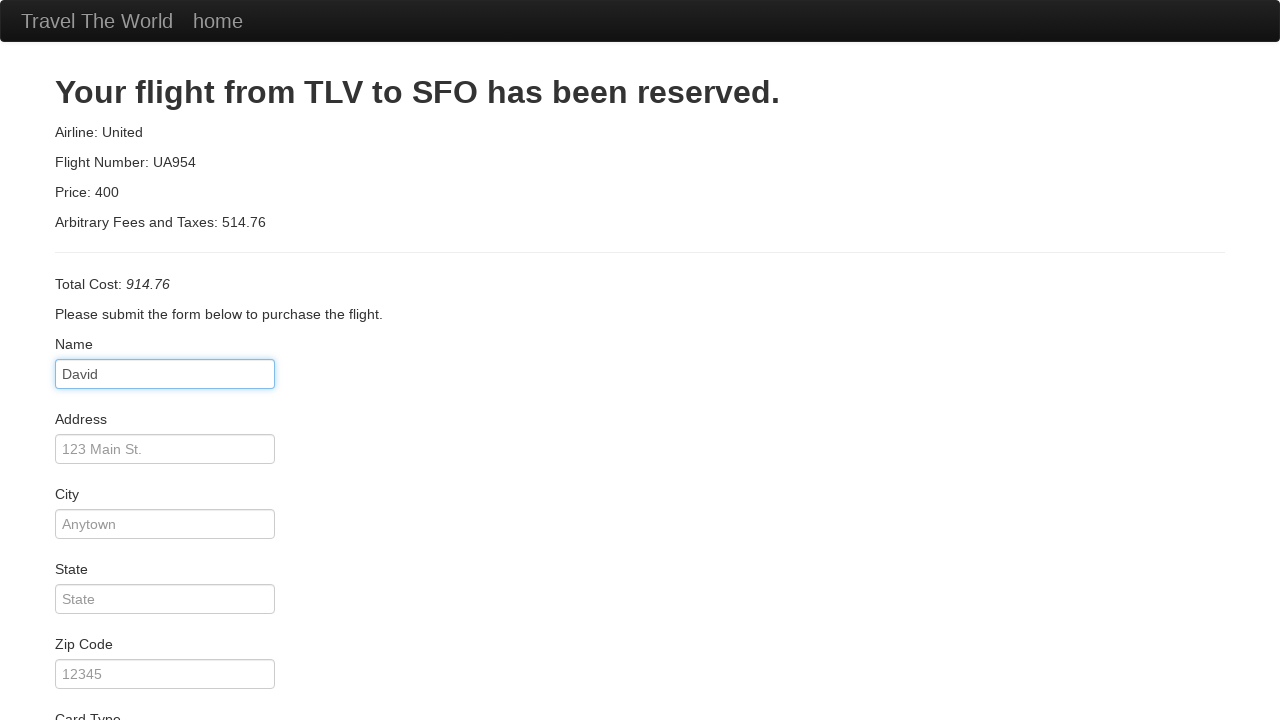

Filled in passenger address on #address
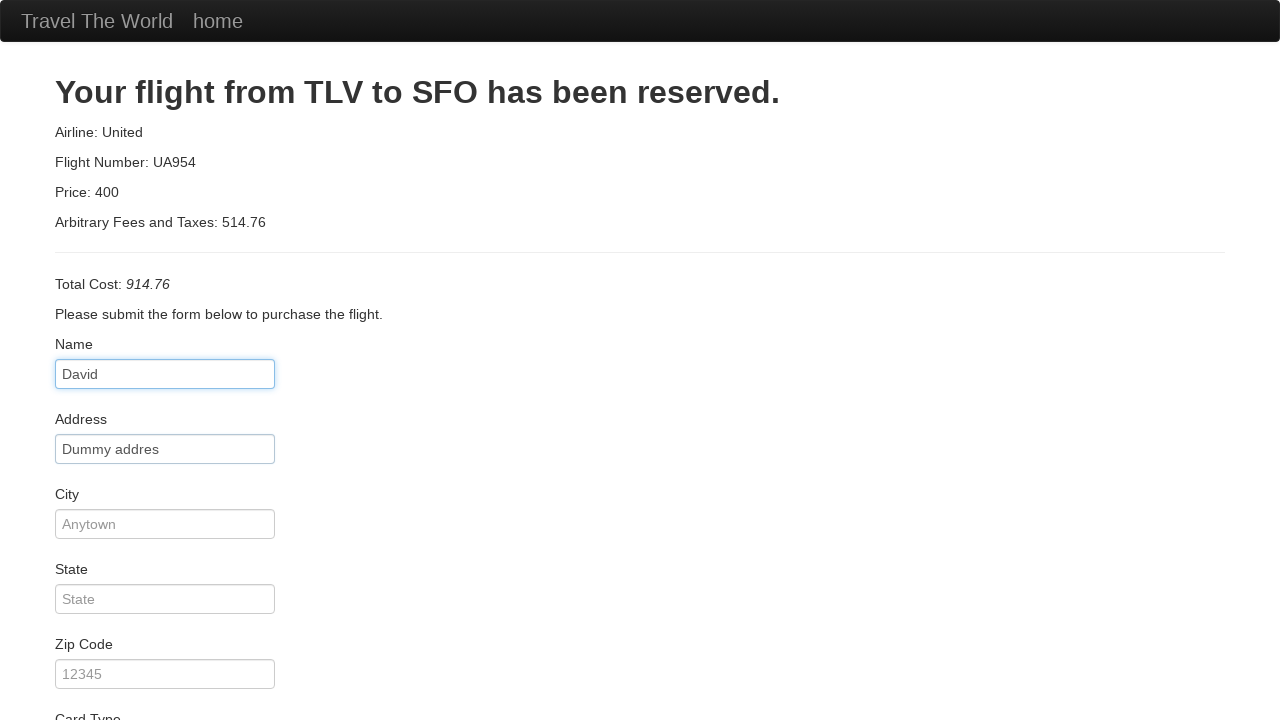

Filled in city 'Aveiro' on #city
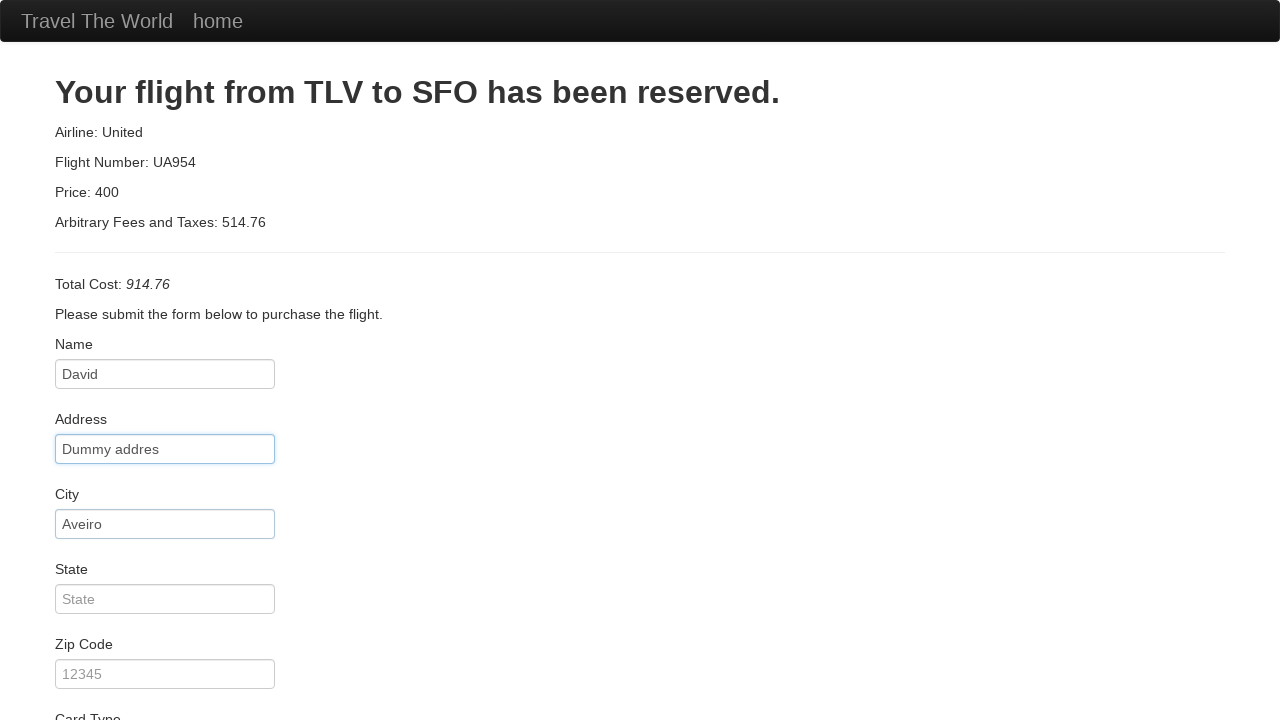

Clicked zip code field at (165, 674) on #zipCode
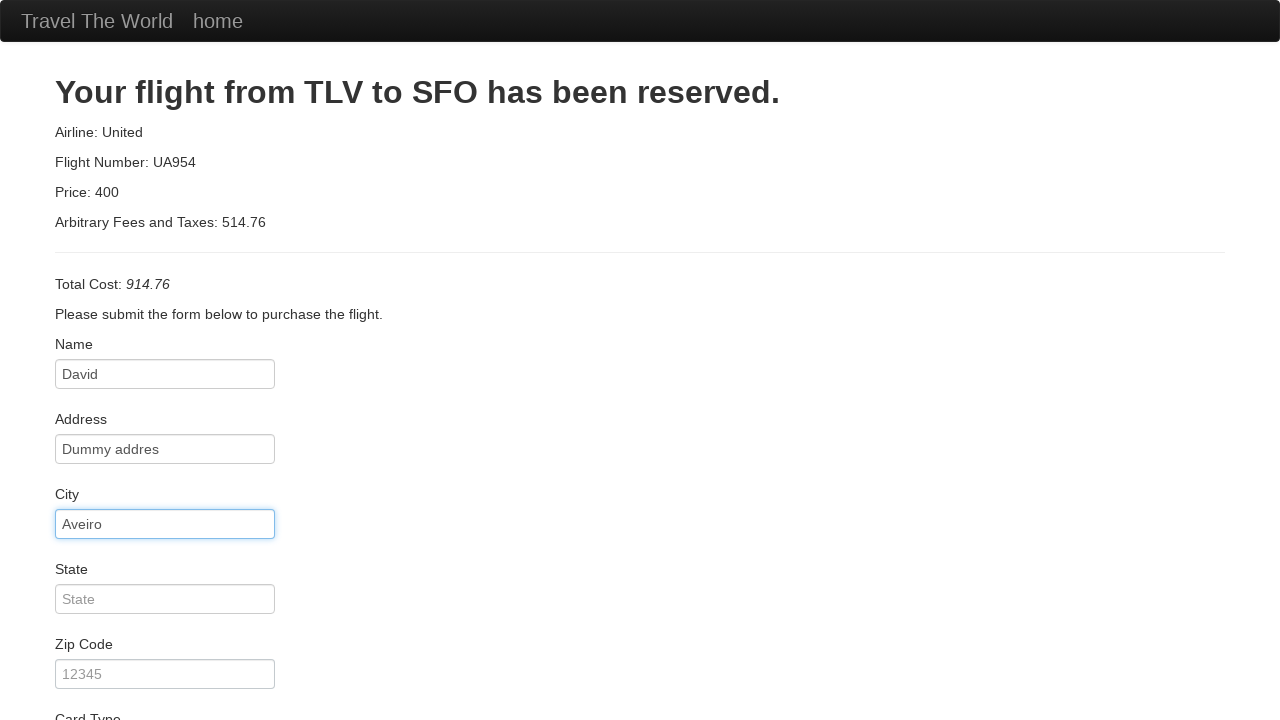

Filled in zip code '12345' on #zipCode
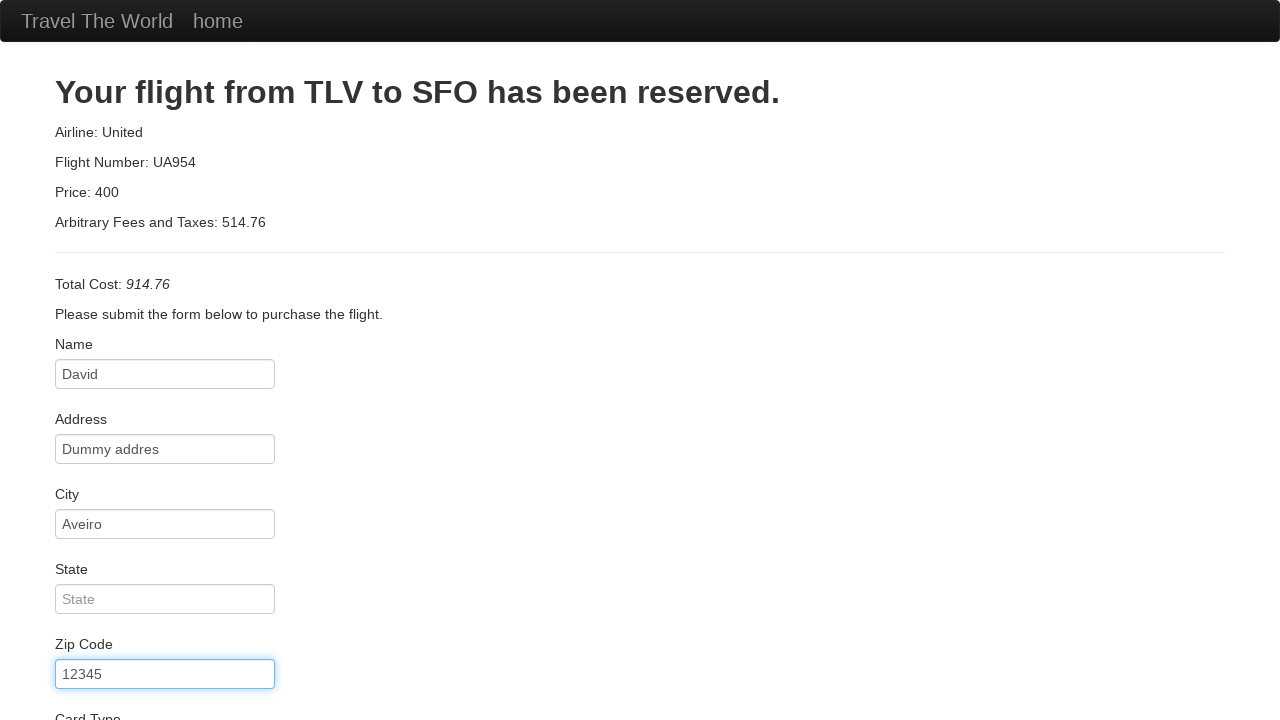

Selected American Express as card type on #cardType
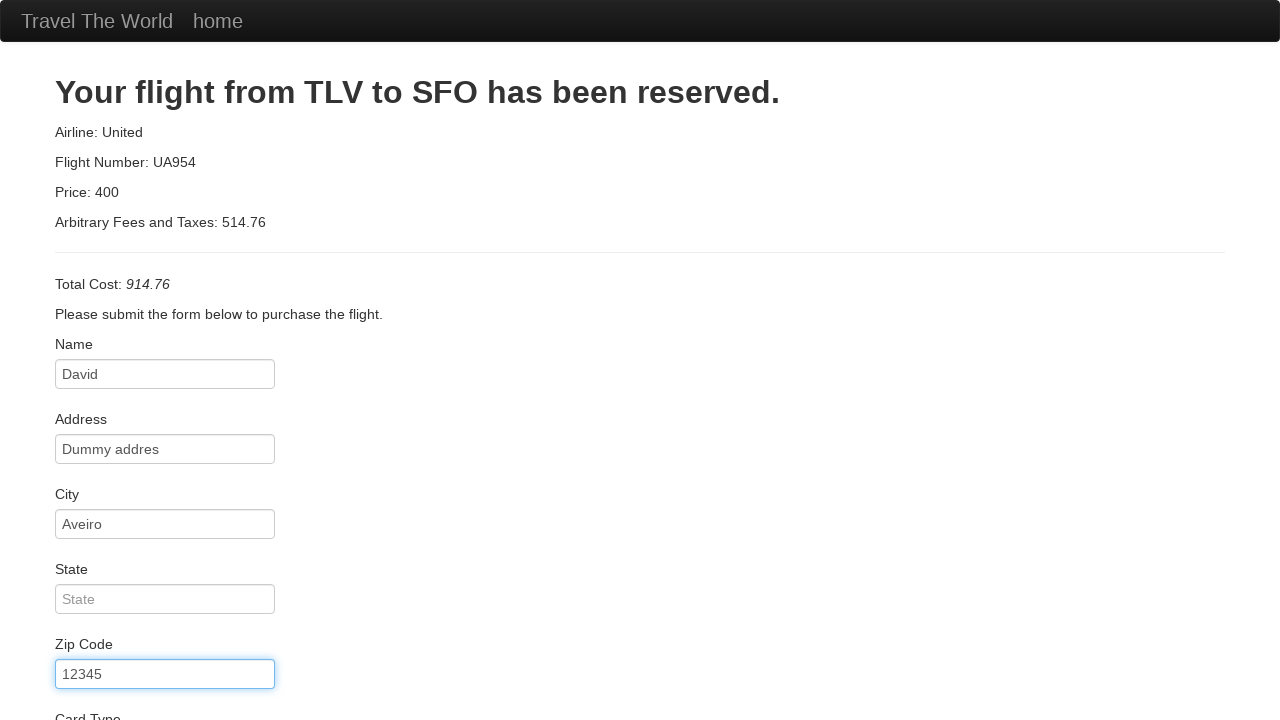

Clicked credit card number field at (165, 380) on #creditCardNumber
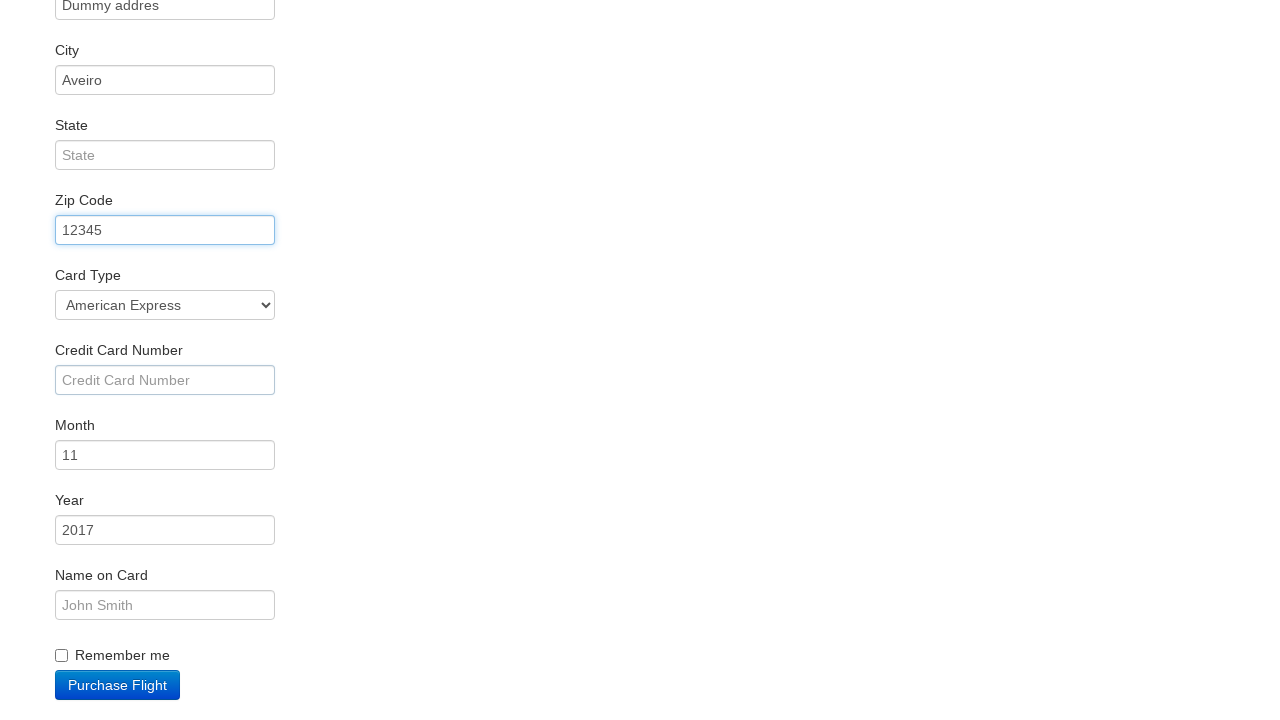

Filled in credit card number on #creditCardNumber
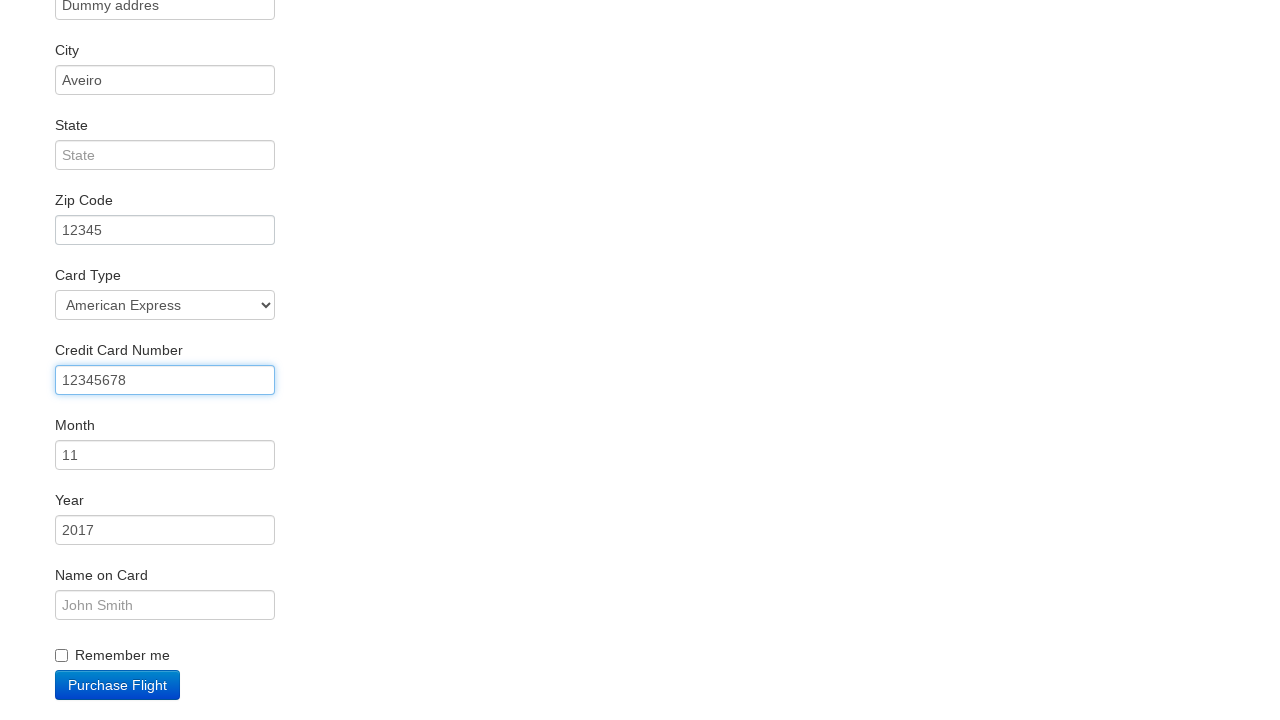

Clicked name on card field at (165, 605) on #nameOnCard
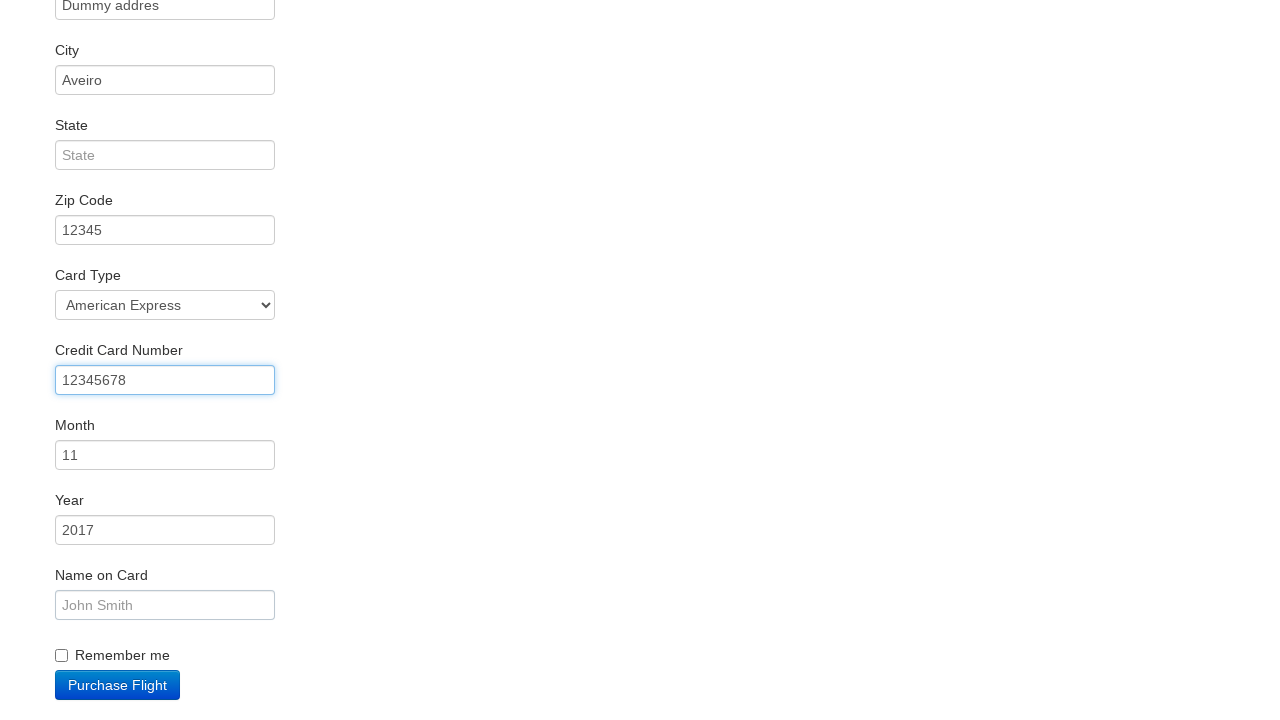

Filled in name on card 'David' on #nameOnCard
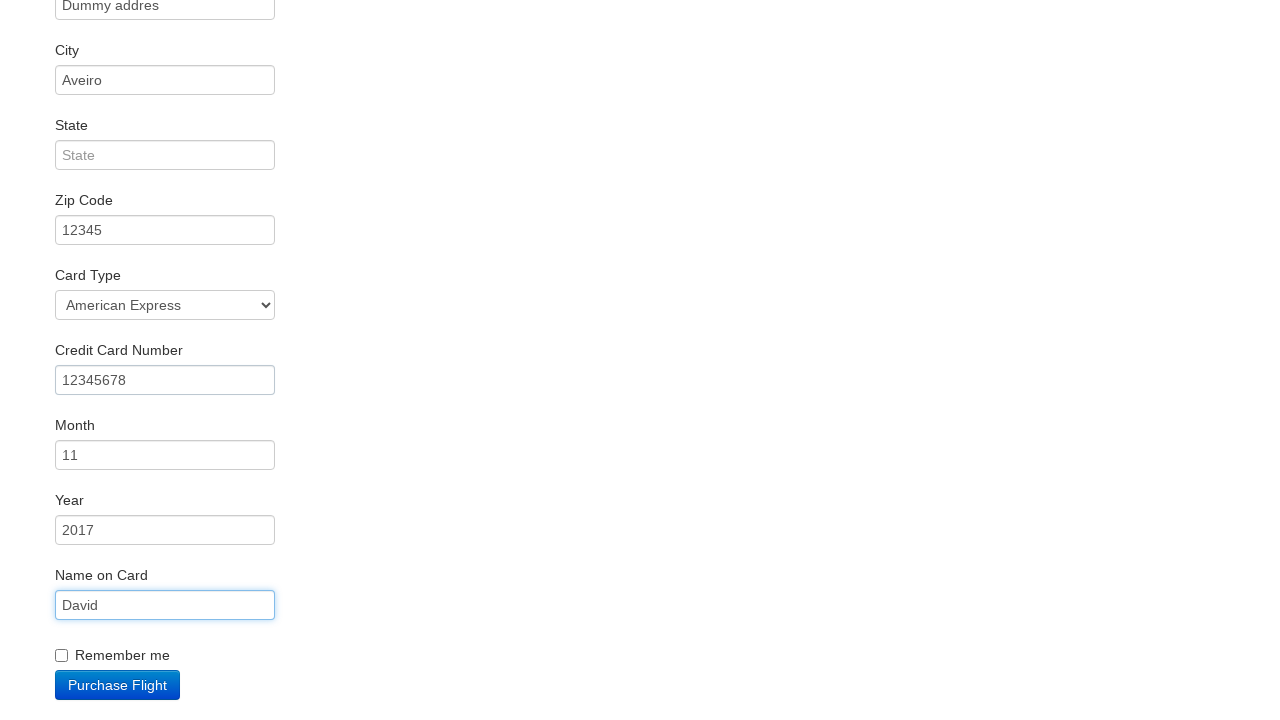

Clicked Purchase Flight button at (118, 685) on .btn-primary
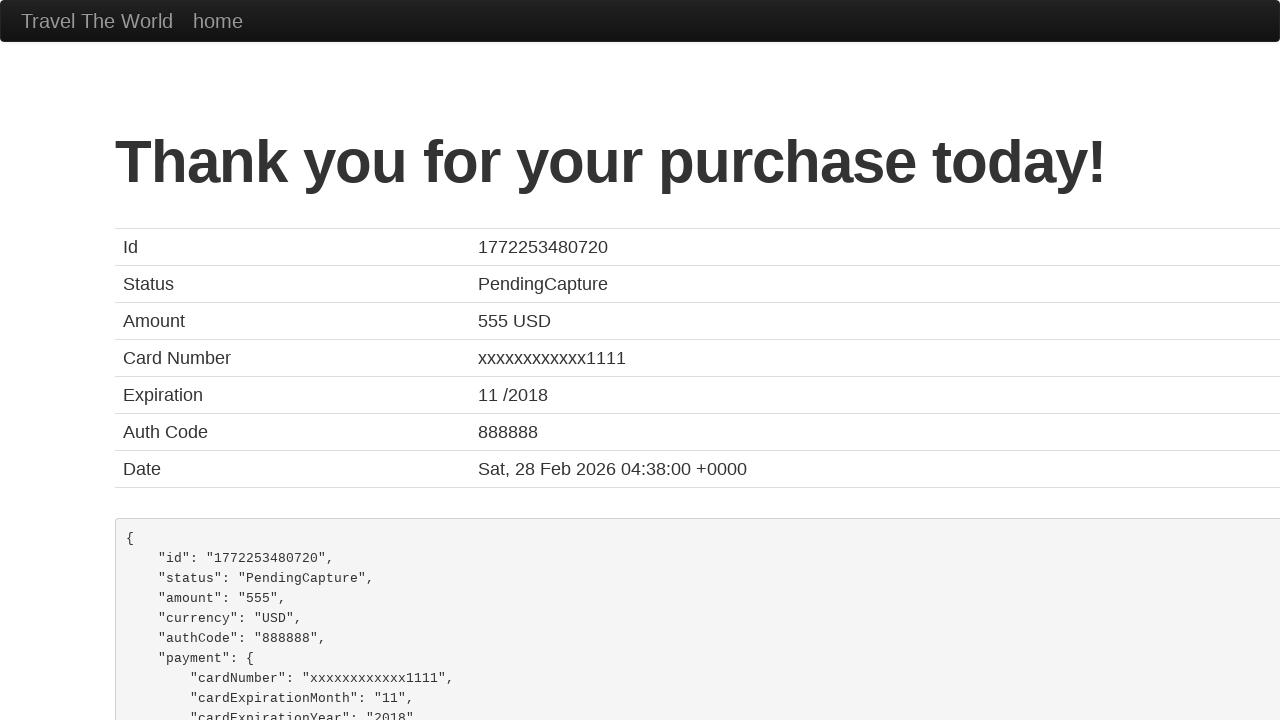

Verified confirmation page title matches 'BlazeDemo Confirmation'
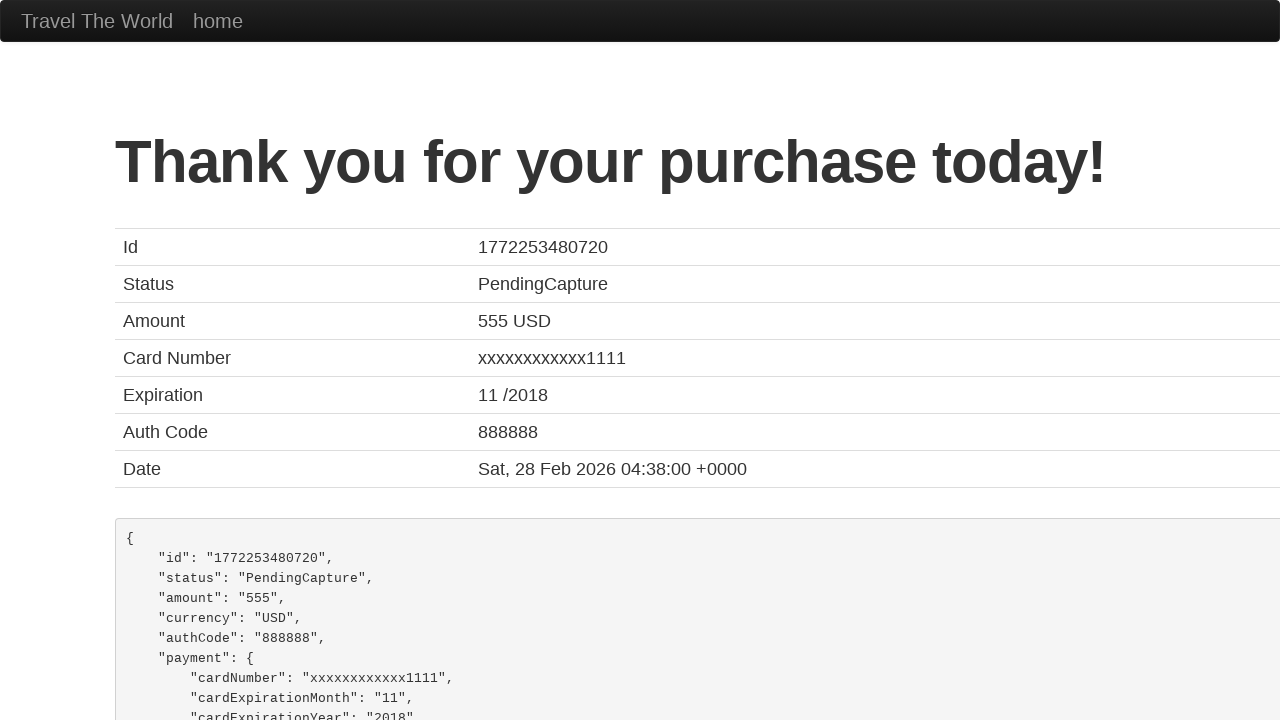

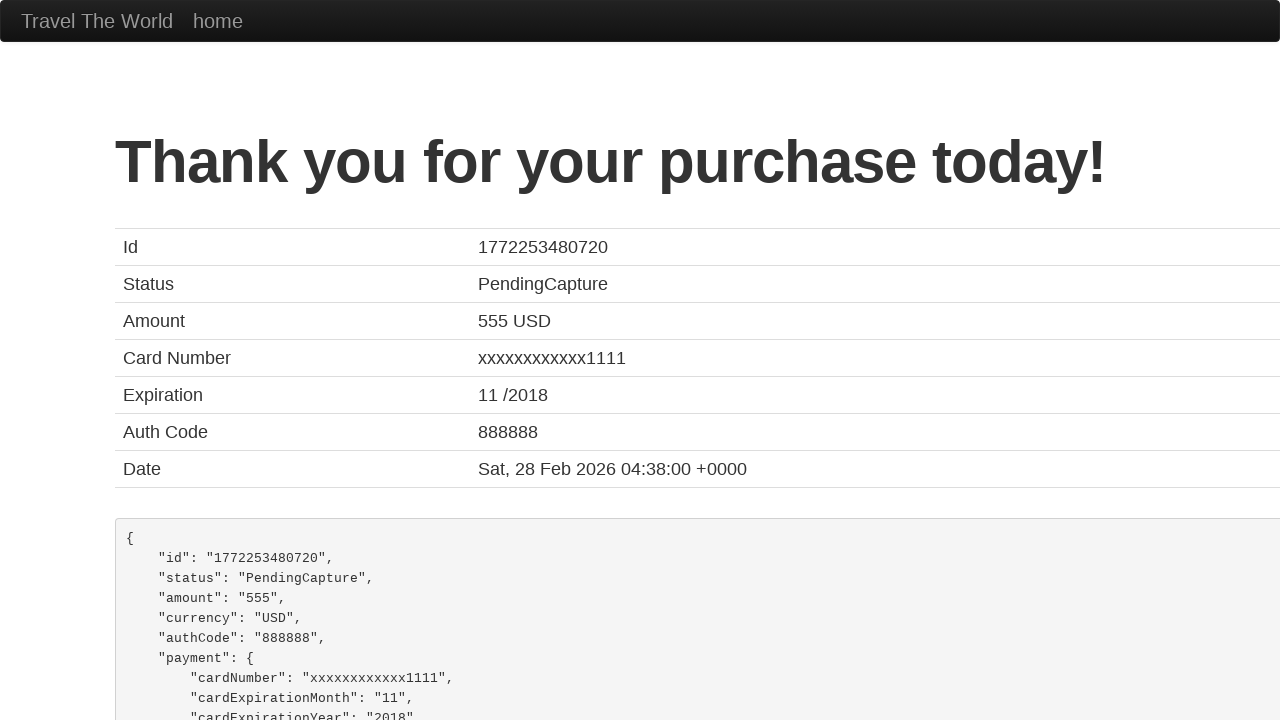